Tests editing a todo item by double-clicking, modifying the text, and pressing enter.

Starting URL: https://demo.playwright.dev/todomvc

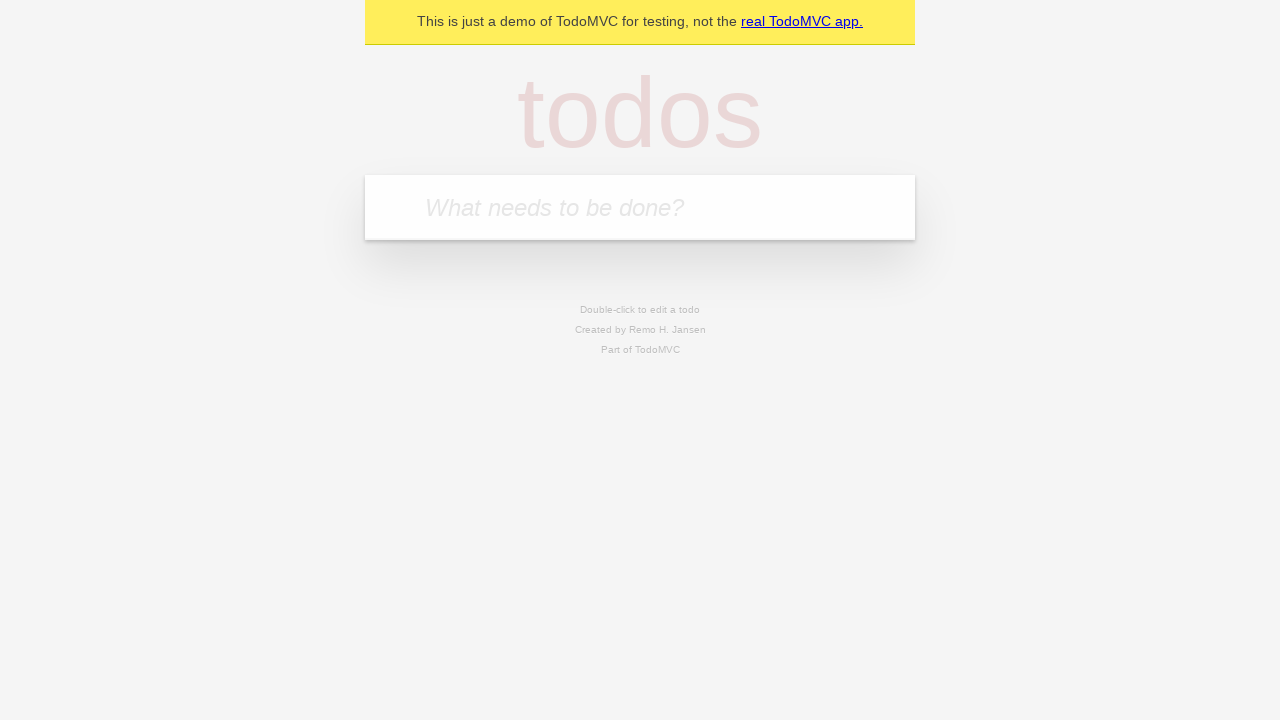

Filled todo input with 'buy some cheese' on internal:attr=[placeholder="What needs to be done?"i]
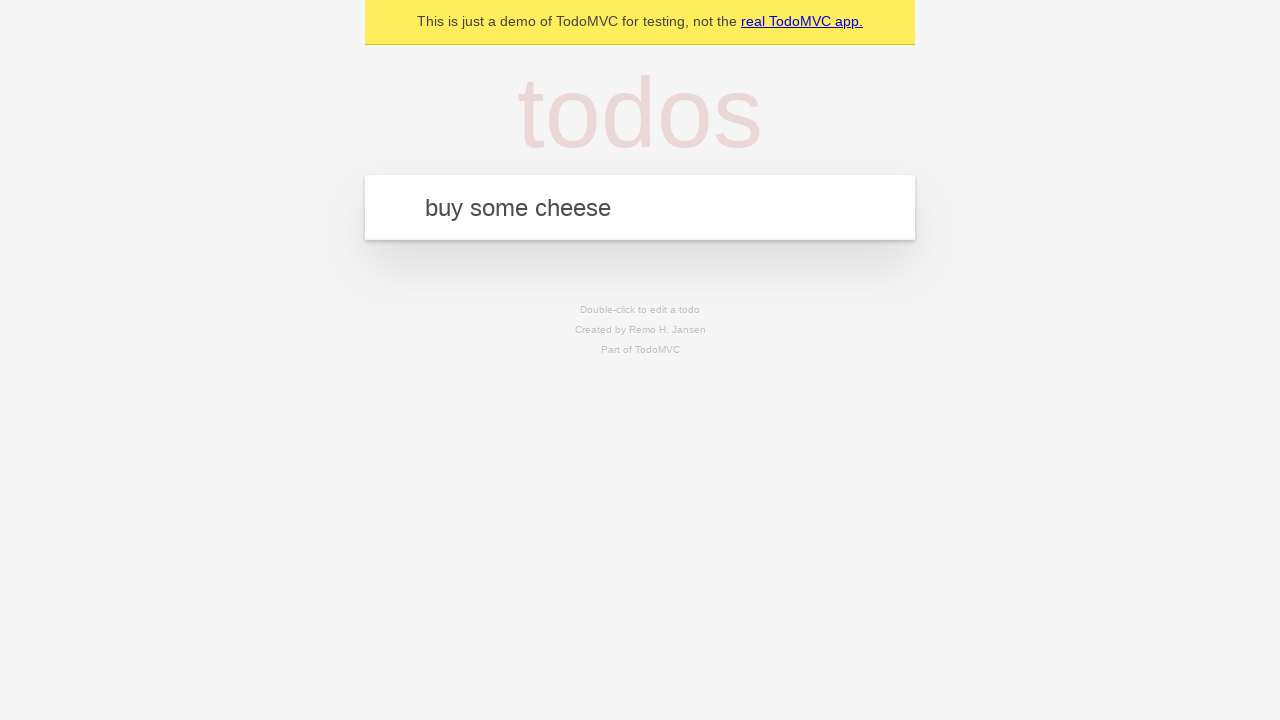

Pressed Enter to create first todo on internal:attr=[placeholder="What needs to be done?"i]
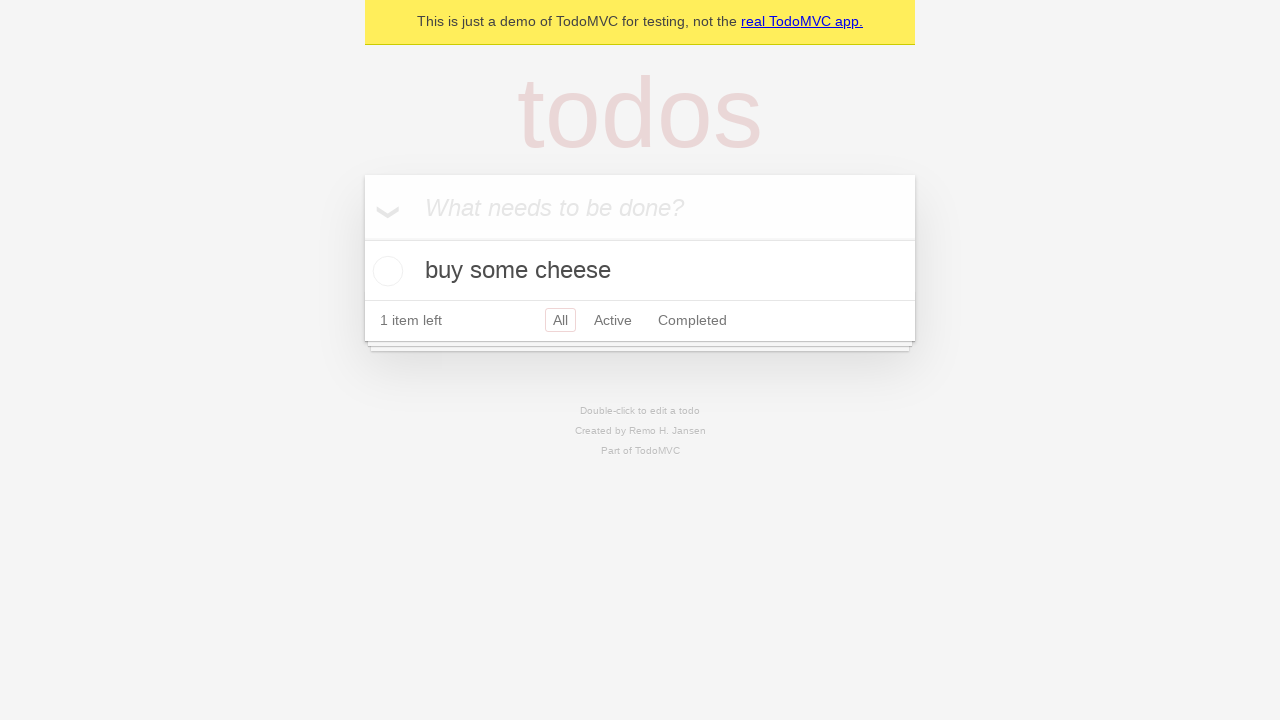

Filled todo input with 'feed the cat' on internal:attr=[placeholder="What needs to be done?"i]
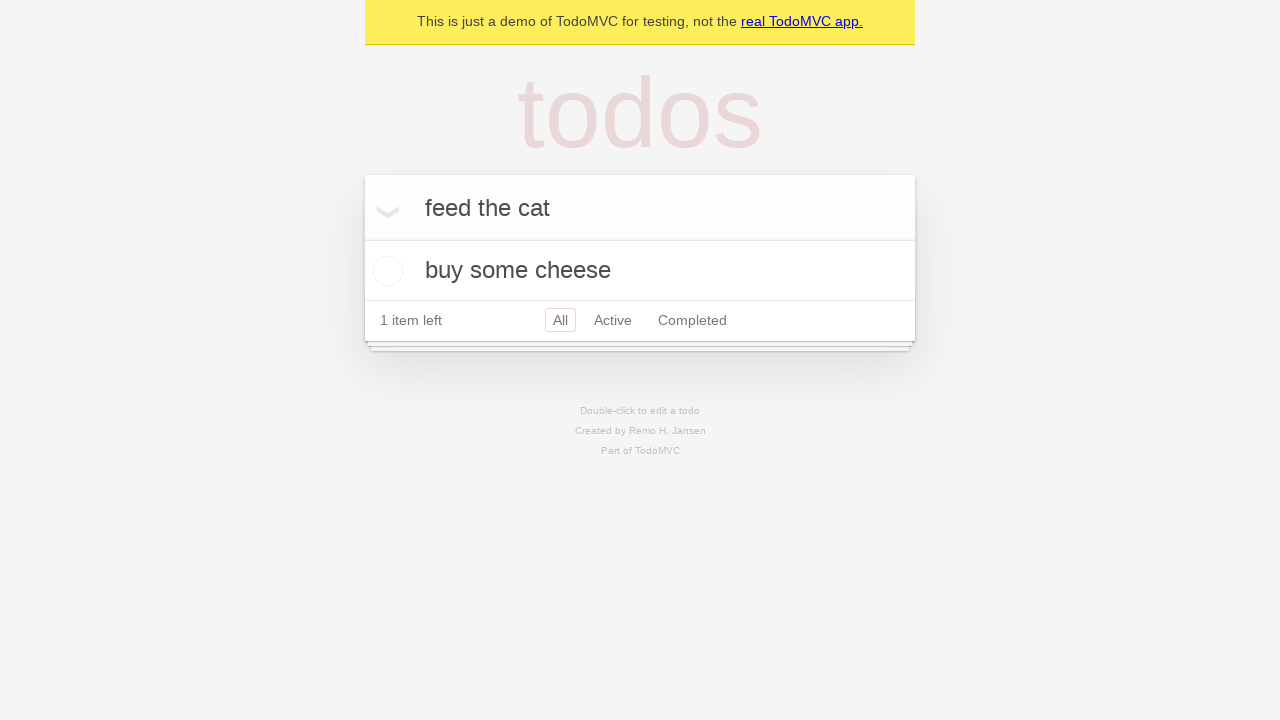

Pressed Enter to create second todo on internal:attr=[placeholder="What needs to be done?"i]
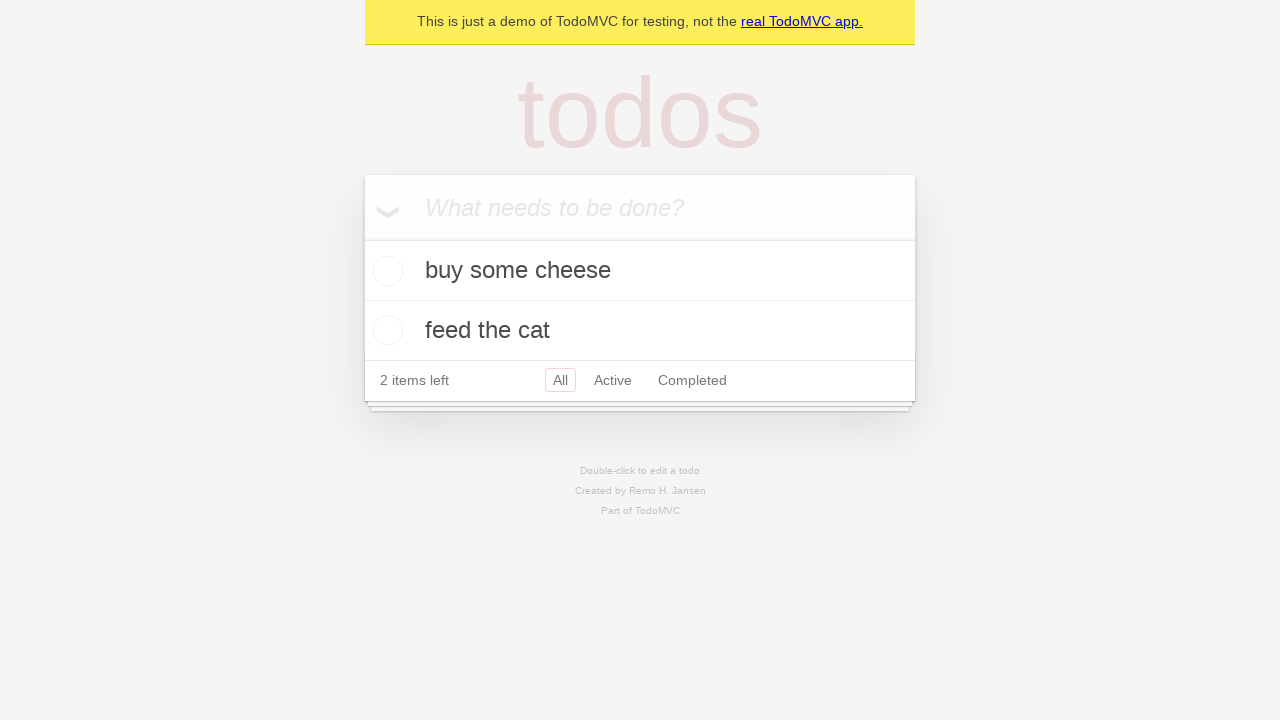

Filled todo input with 'book a doctors appointment' on internal:attr=[placeholder="What needs to be done?"i]
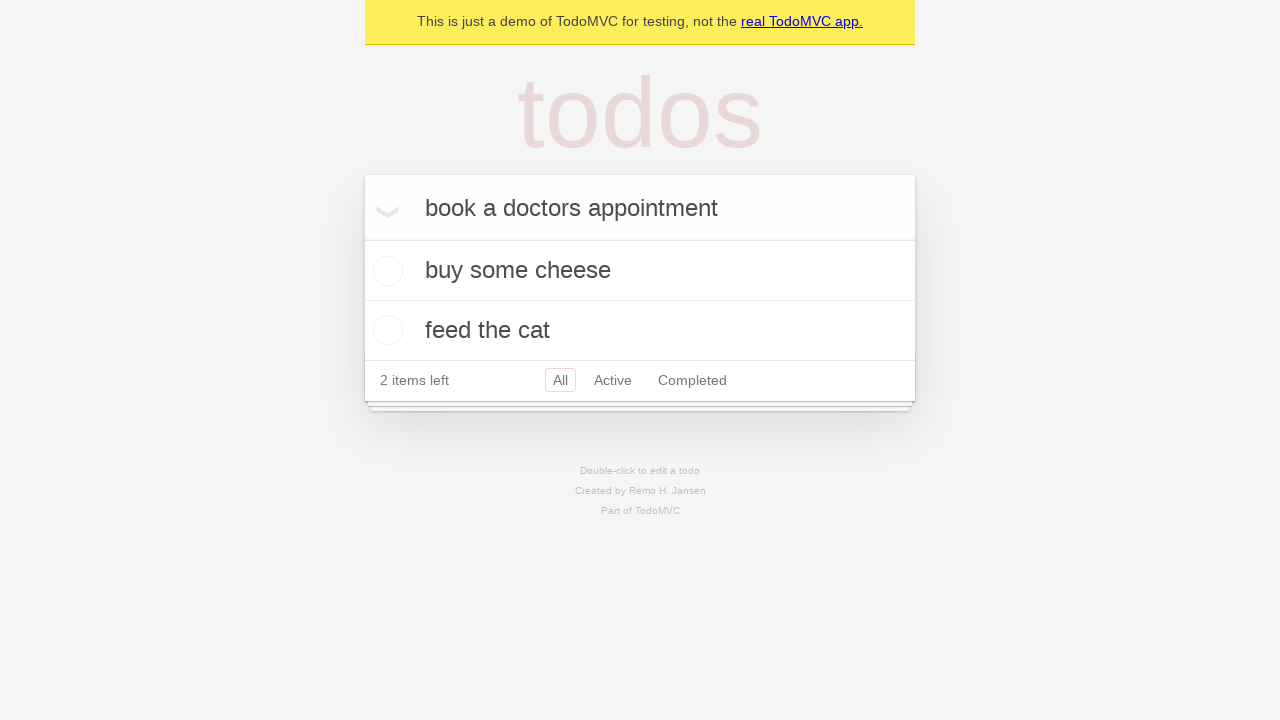

Pressed Enter to create third todo on internal:attr=[placeholder="What needs to be done?"i]
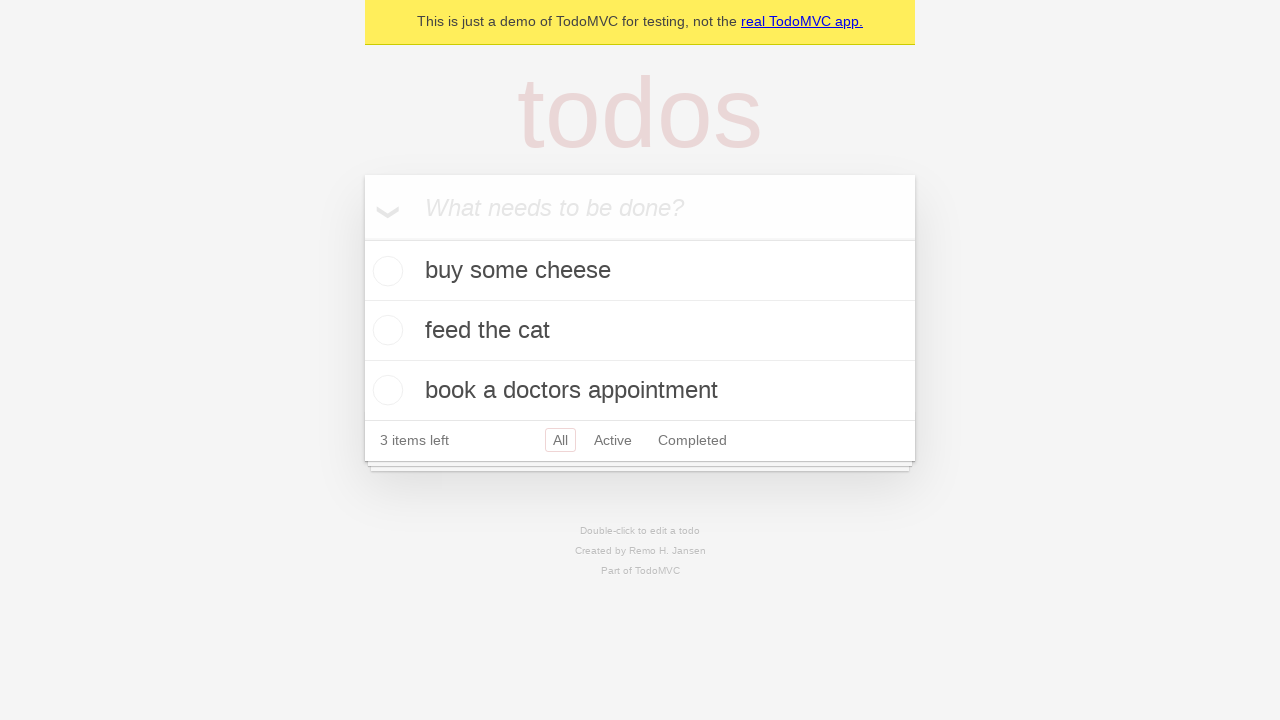

Double-clicked second todo item to enter edit mode at (640, 331) on internal:testid=[data-testid="todo-item"s] >> nth=1
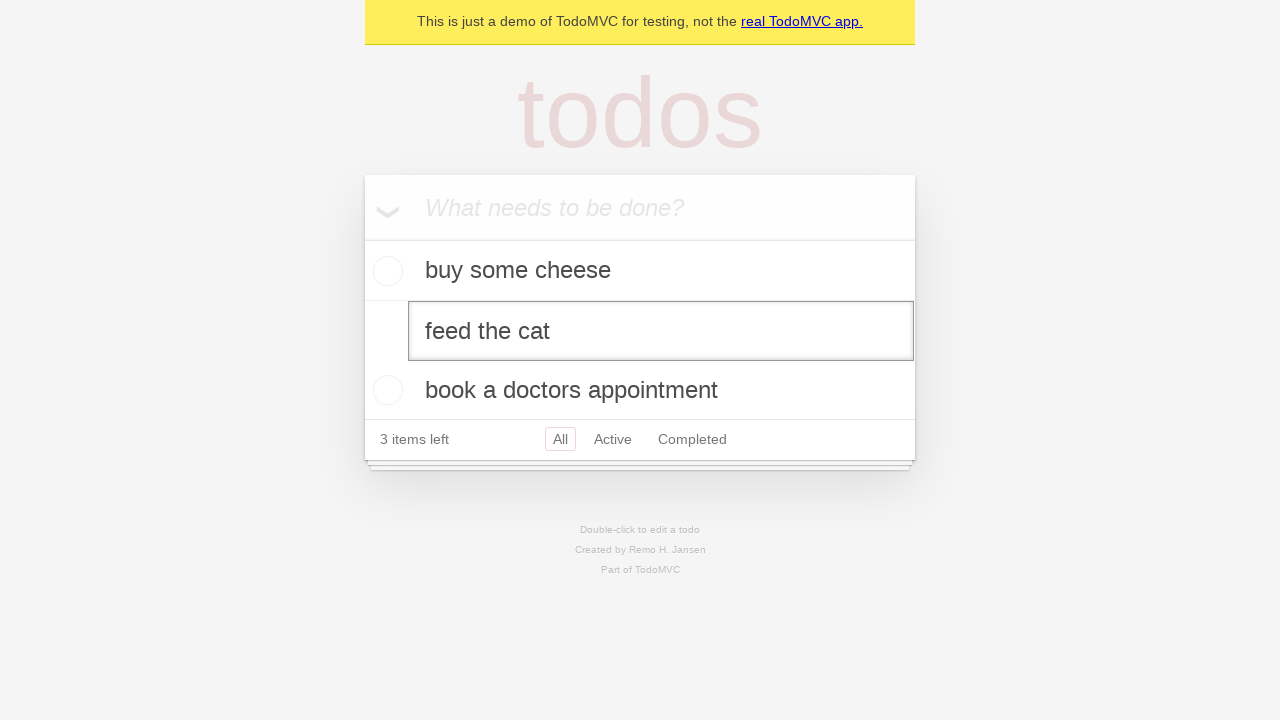

Filled edit textbox with 'buy some sausages' on internal:testid=[data-testid="todo-item"s] >> nth=1 >> internal:role=textbox[nam
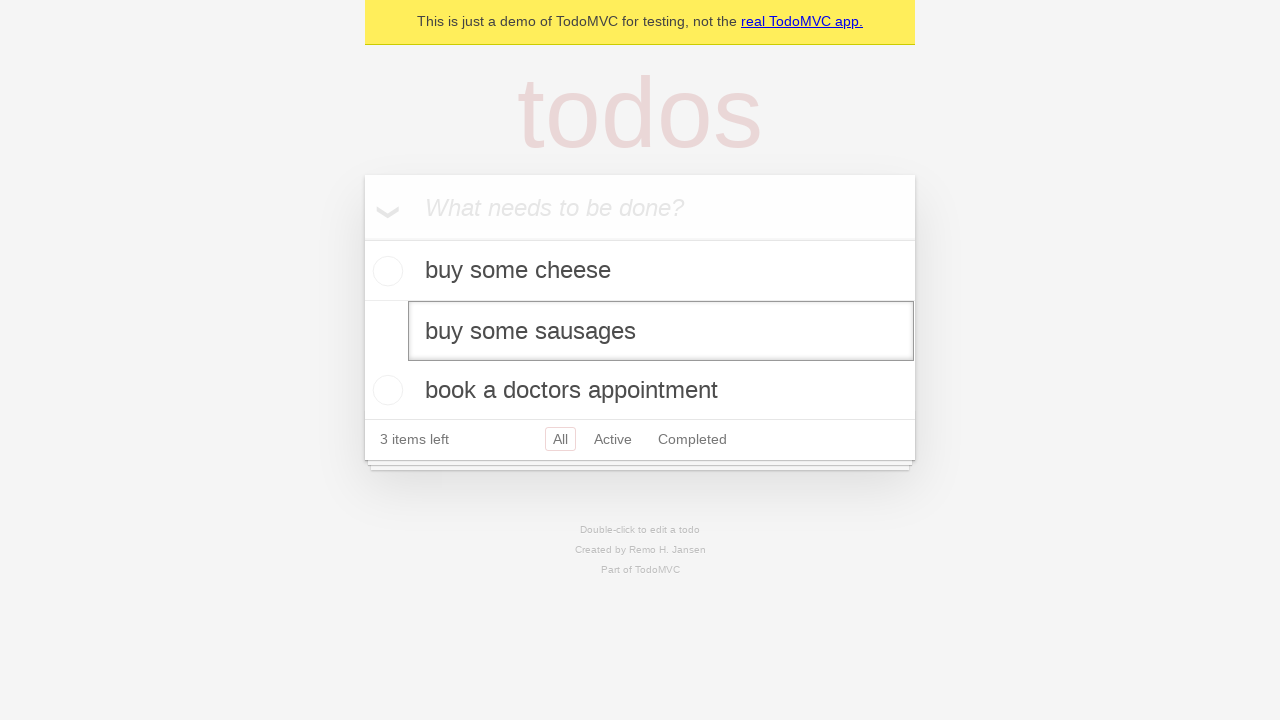

Pressed Enter to save the edited todo item on internal:testid=[data-testid="todo-item"s] >> nth=1 >> internal:role=textbox[nam
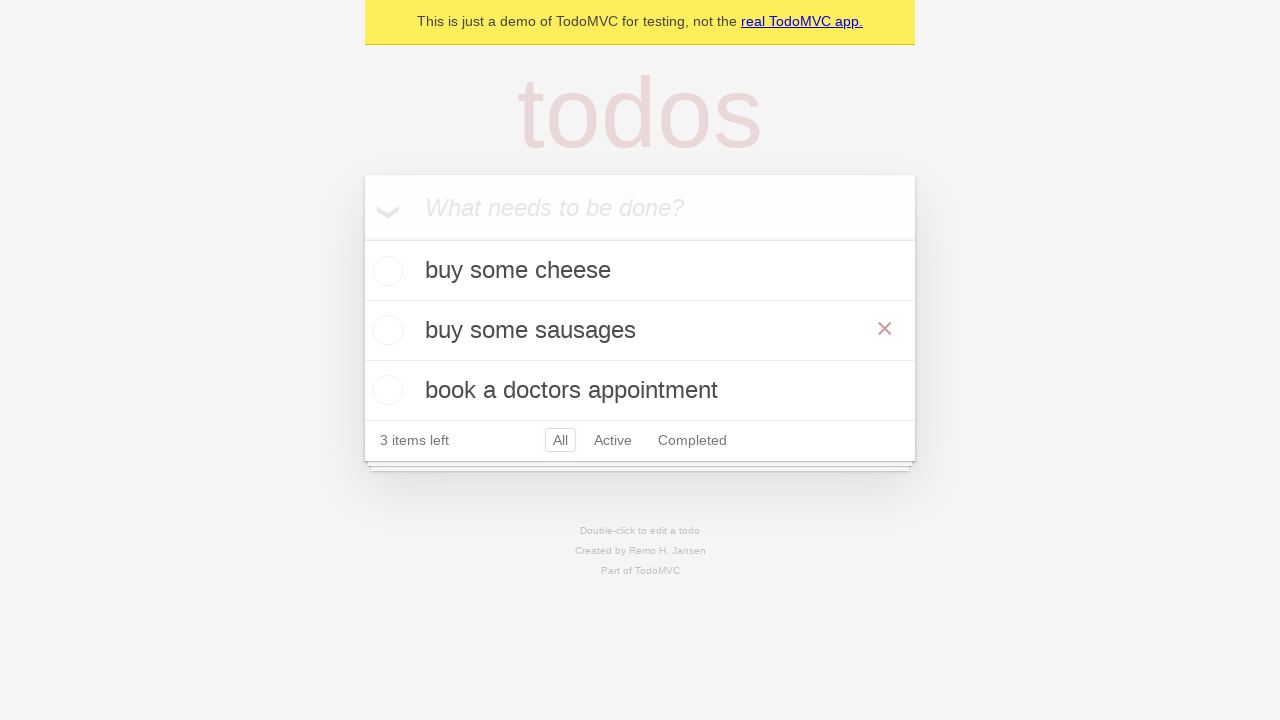

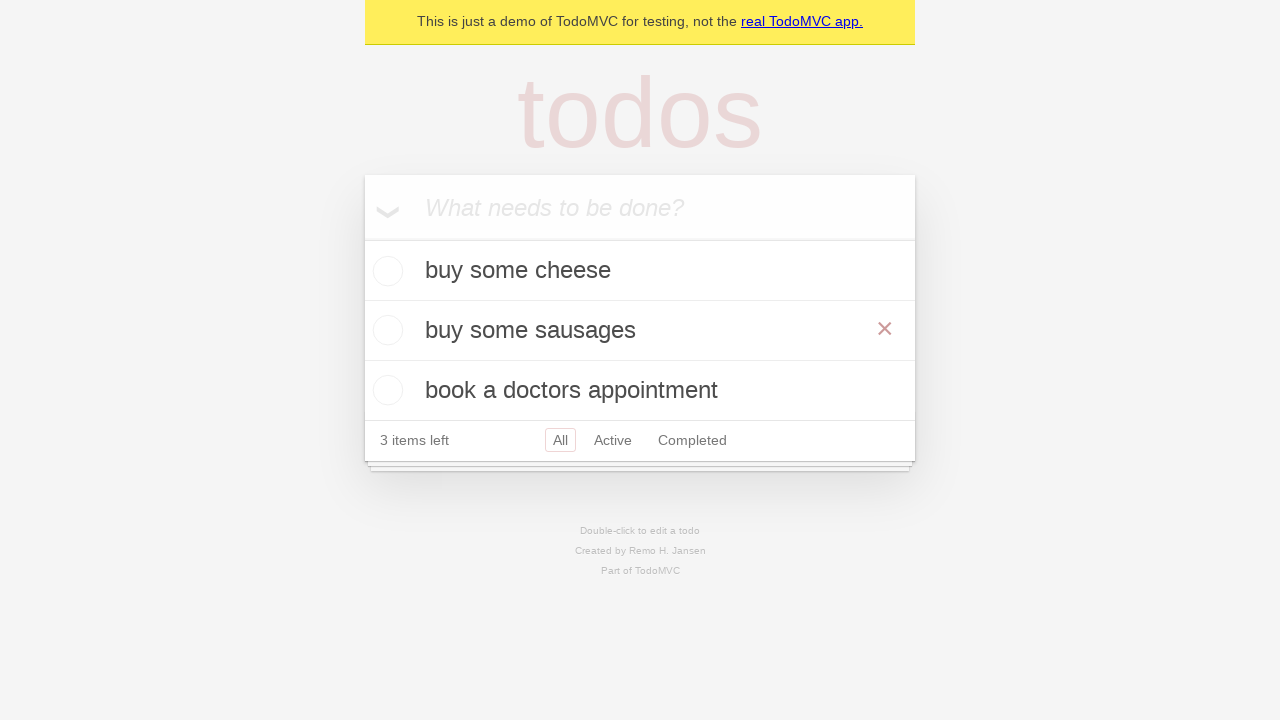